Tests window handling by opening a new window via a link, switching between parent and child windows, and verifying content in both windows

Starting URL: https://the-internet.herokuapp.com/windows

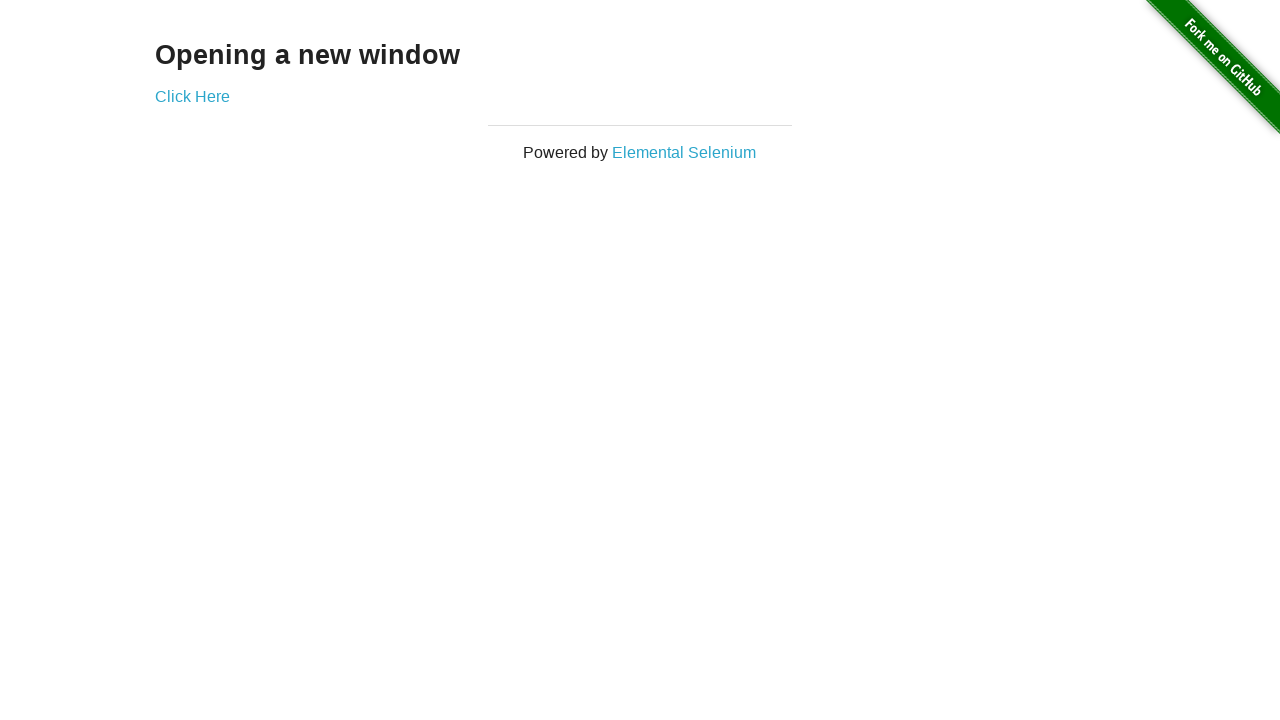

Clicked 'Click Here' link to open new window at (192, 96) on a:has-text('Click Here')
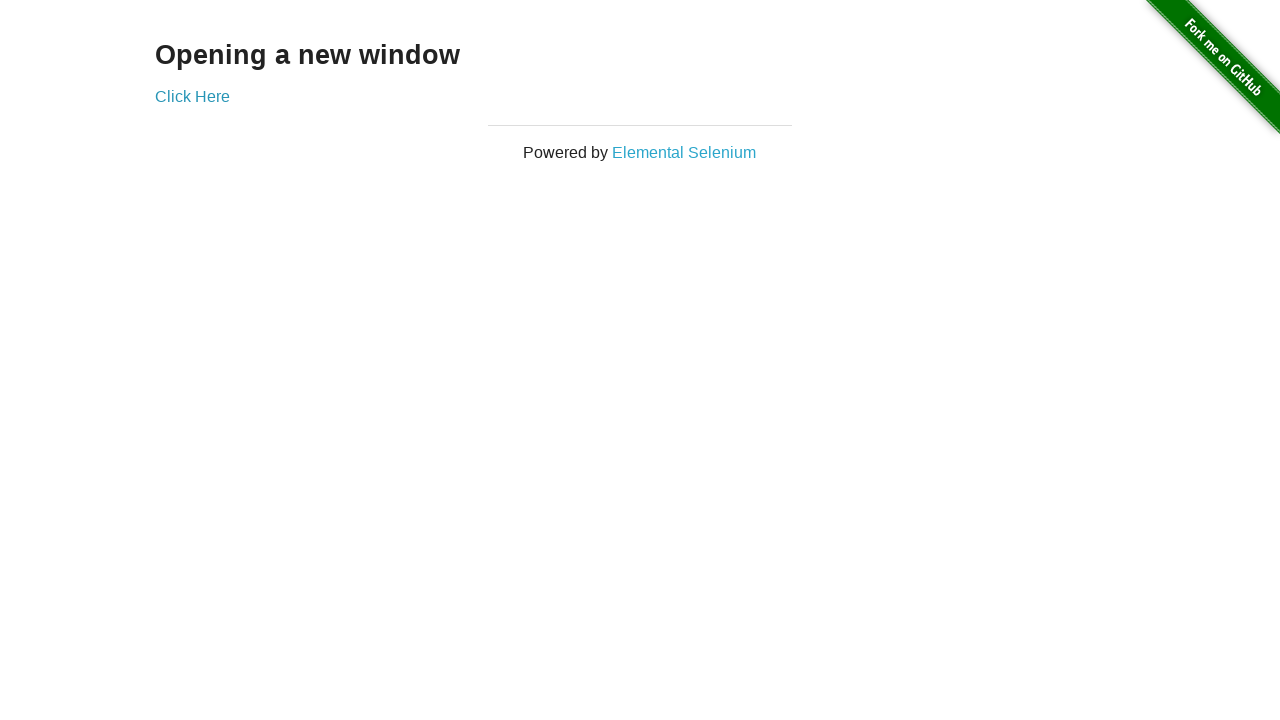

Retrieved heading text from child window
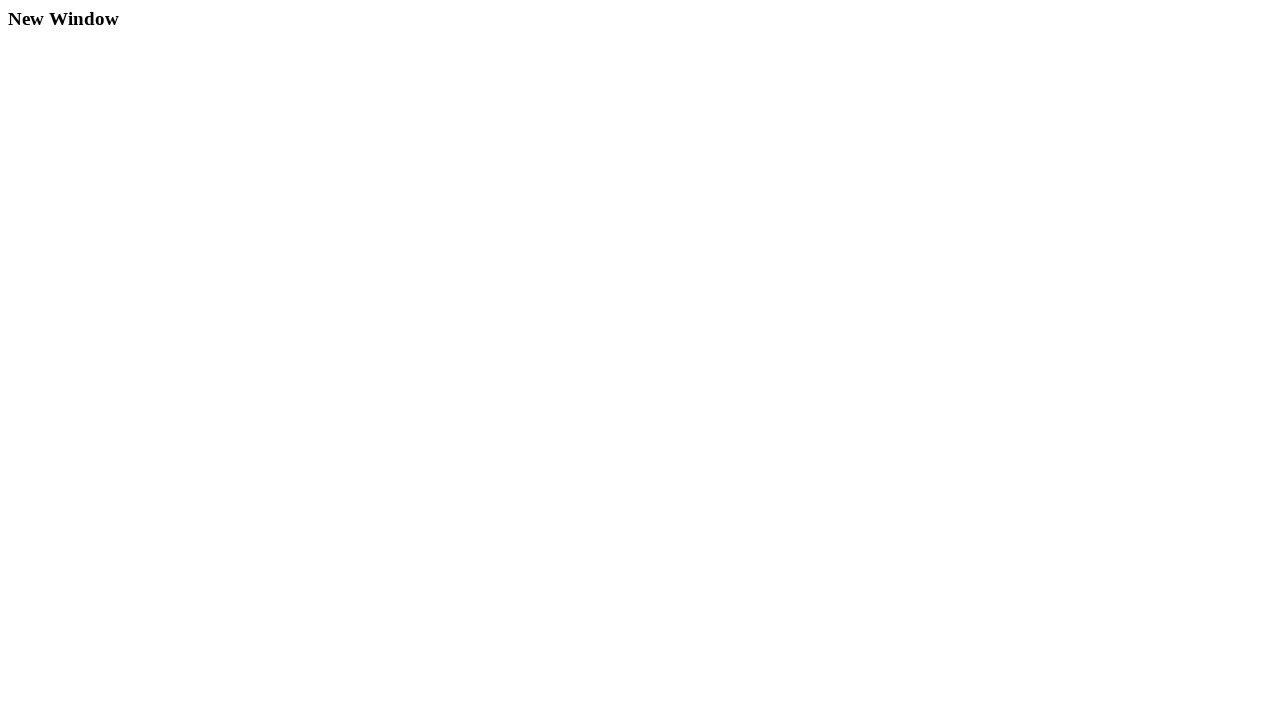

Retrieved heading text from parent window
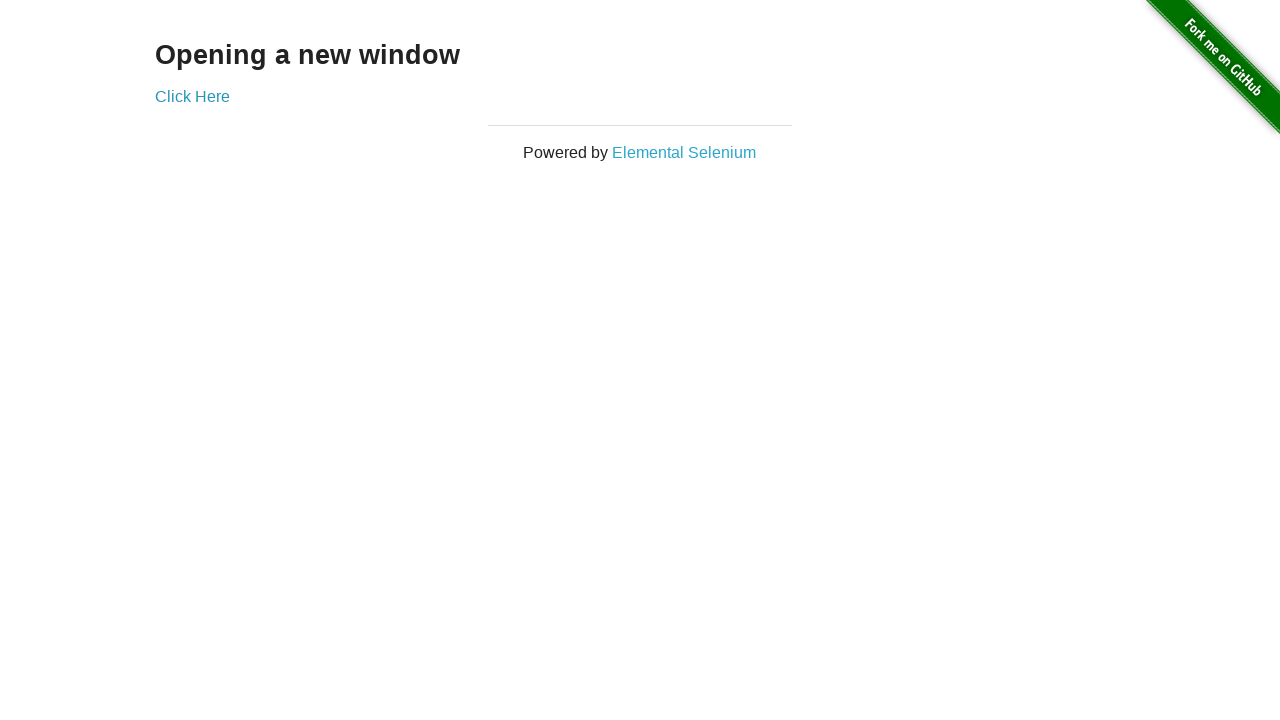

Closed child window
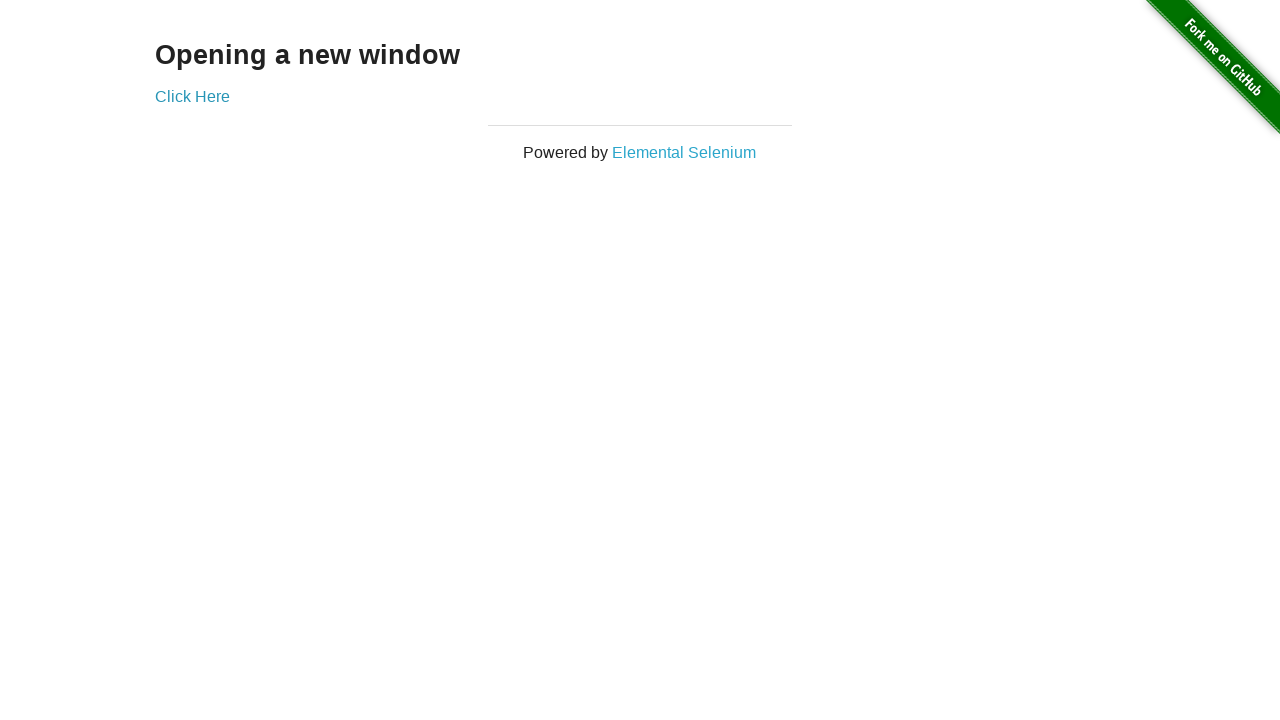

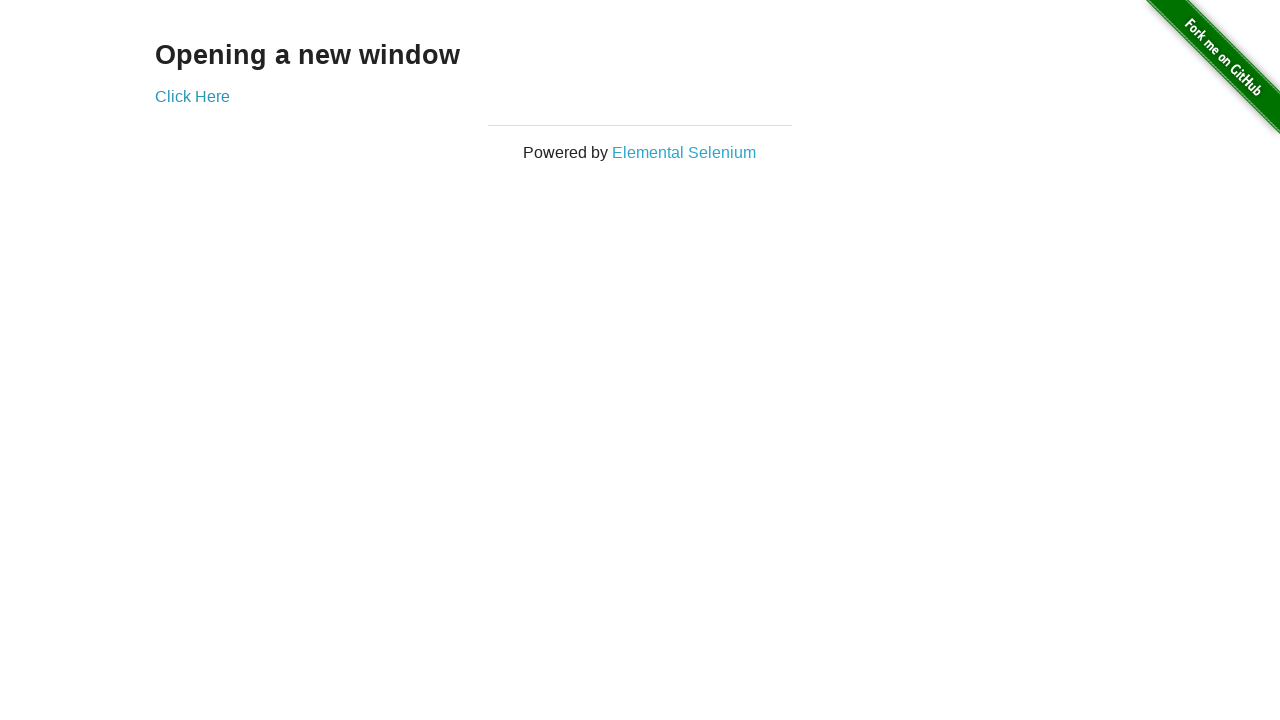